Navigates to automation exercise website and verifies the home page is displayed by checking for the HTML element with lang attribute.

Starting URL: http://automationexercise.com

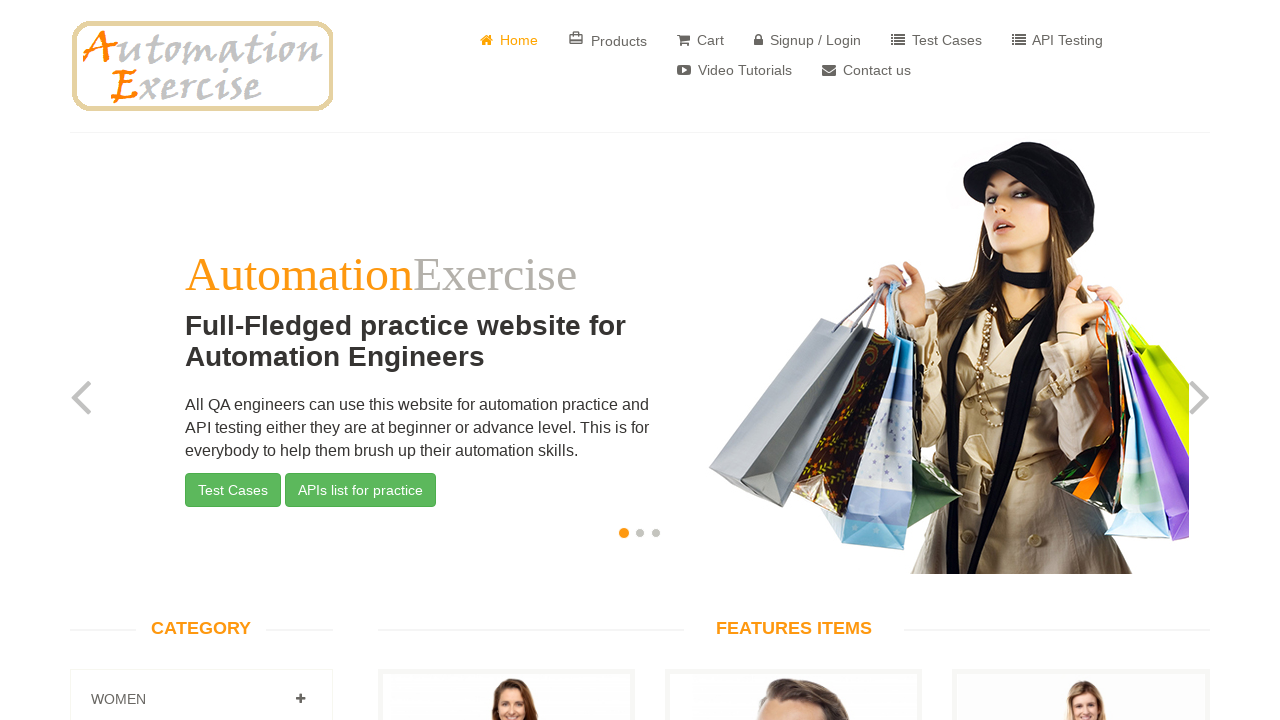

Verified home page is displayed by confirming HTML element with lang='en' attribute is present
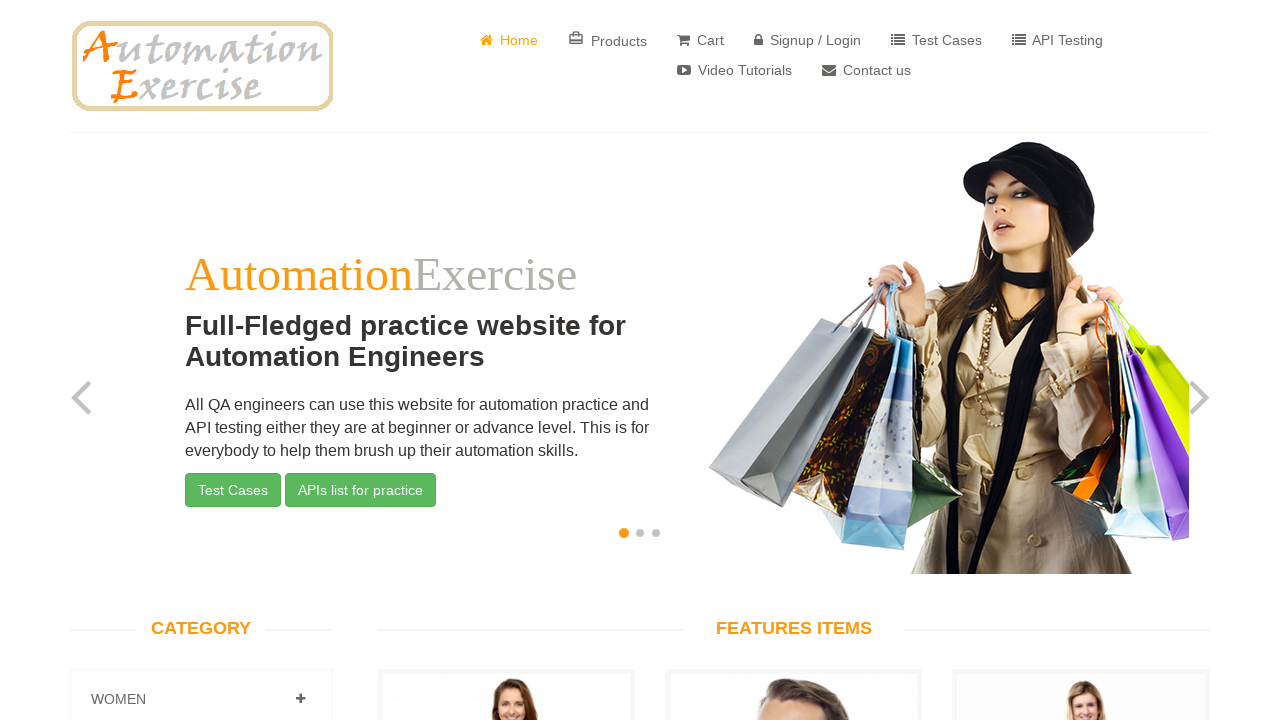

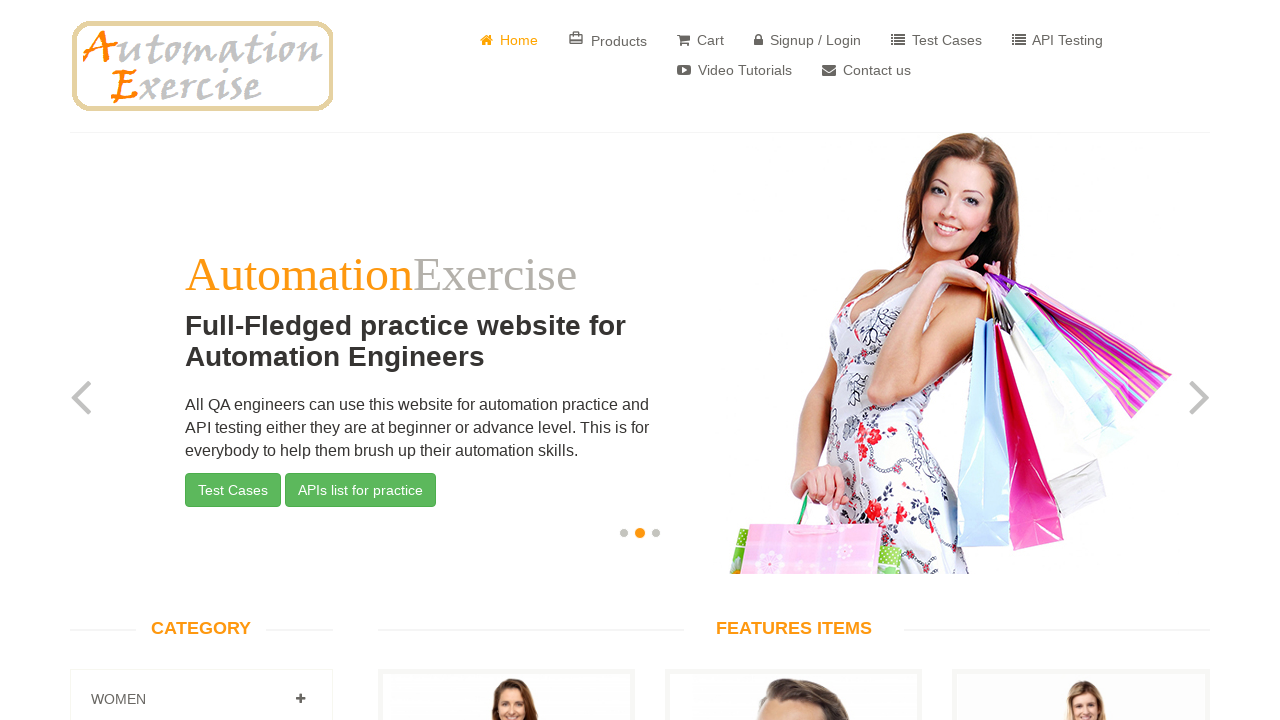